Tests an emoji picker plugin by switching to an iframe, selecting animal emojis, filling out a form with multiple fields, and submitting it

Starting URL: https://www.jqueryscript.net/demo/Easy-iFrame-based-Twitter-Emoji-Picker-Plugin-jQuery-Emoojis/

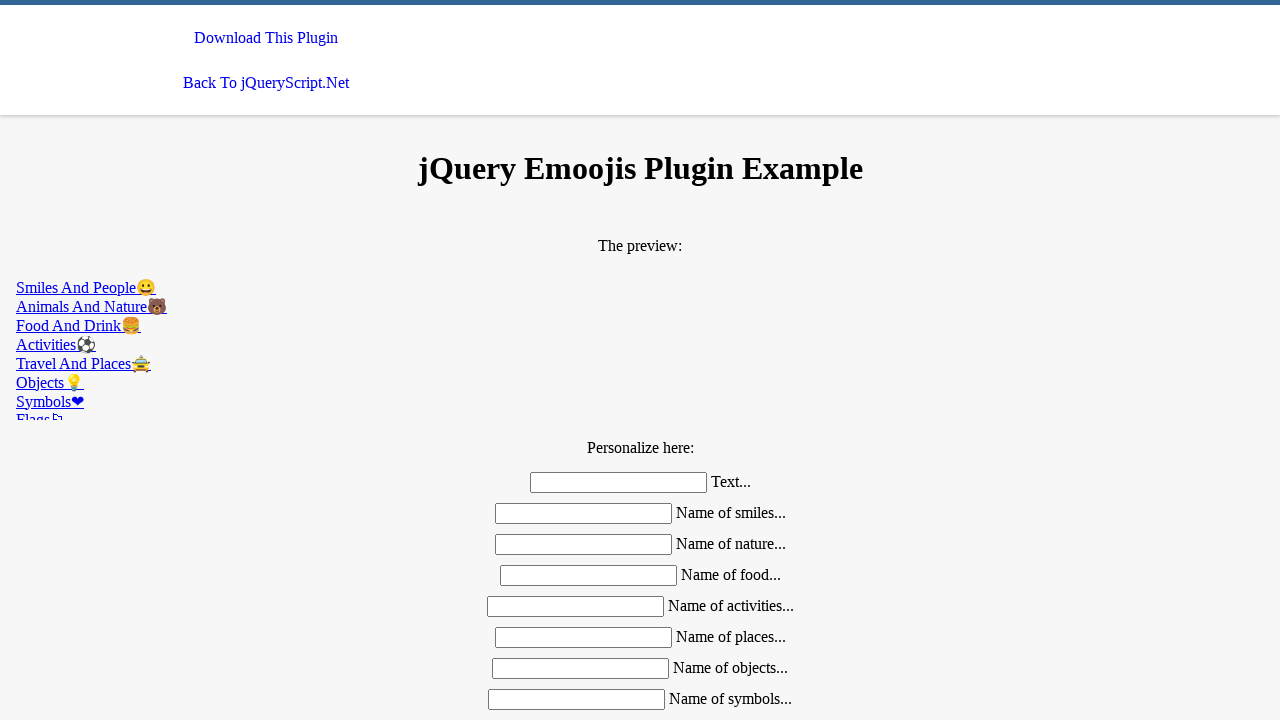

Located emoji picker iframe
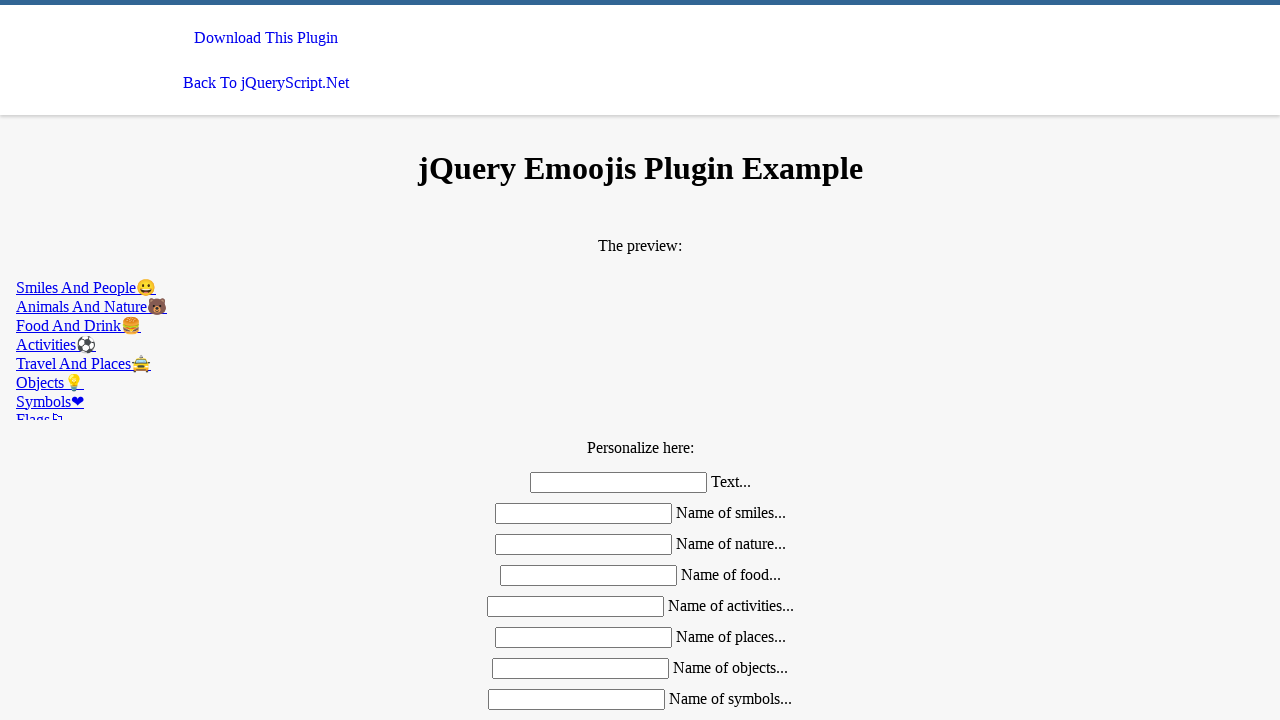

Clicked on animal emojis tab at (640, 288) on iframe#emoojis >> internal:control=enter-frame >> (//*[@class='mdl-tabs__tab'])[
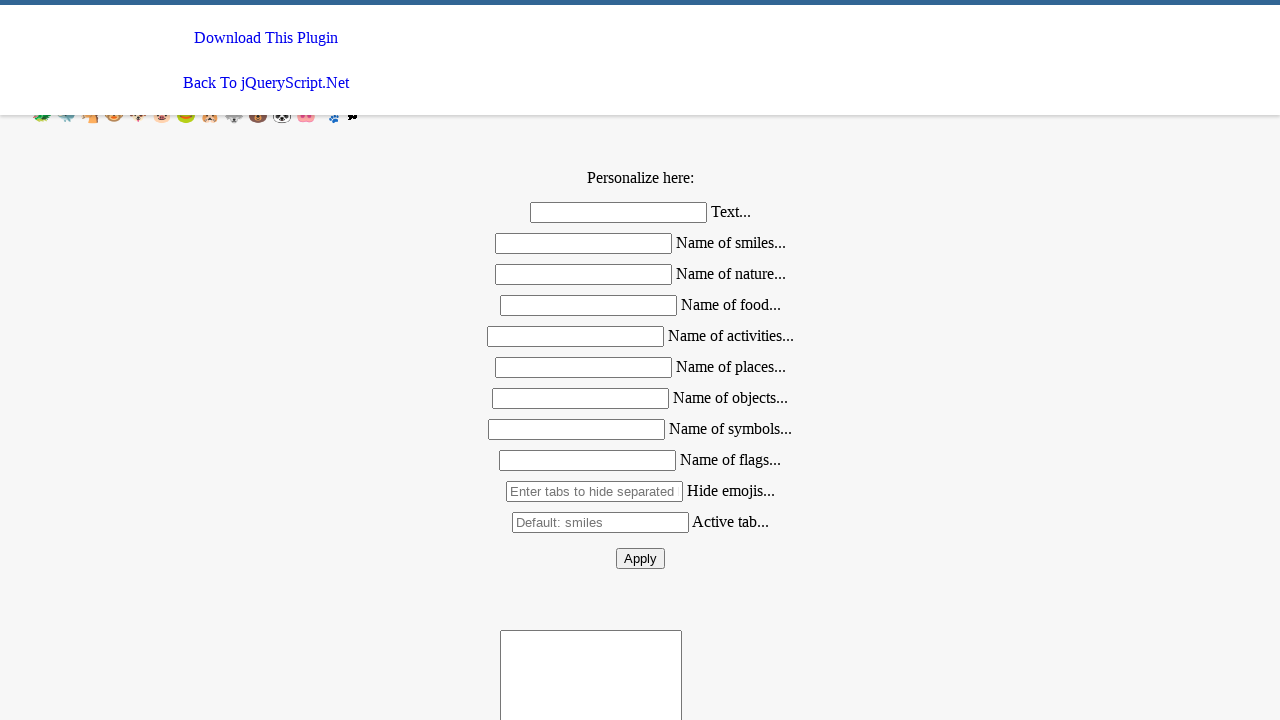

Retrieved all animal emoji elements
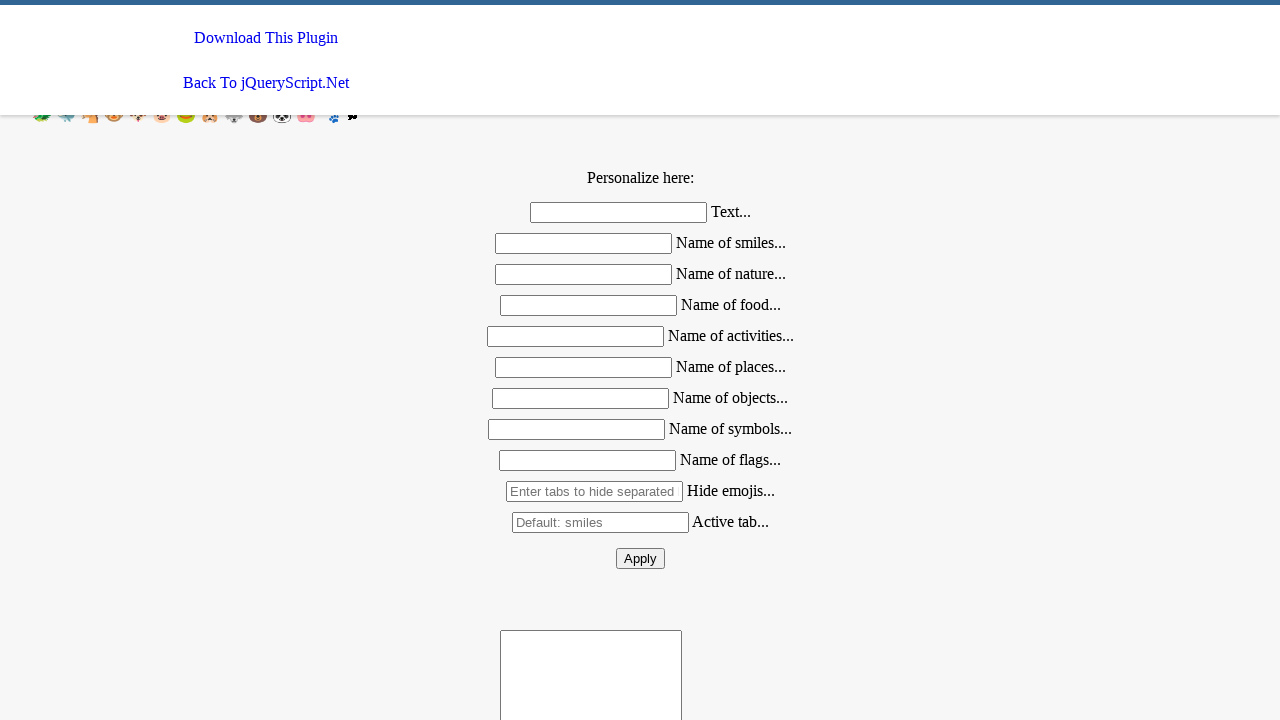

Scrolled down to view form
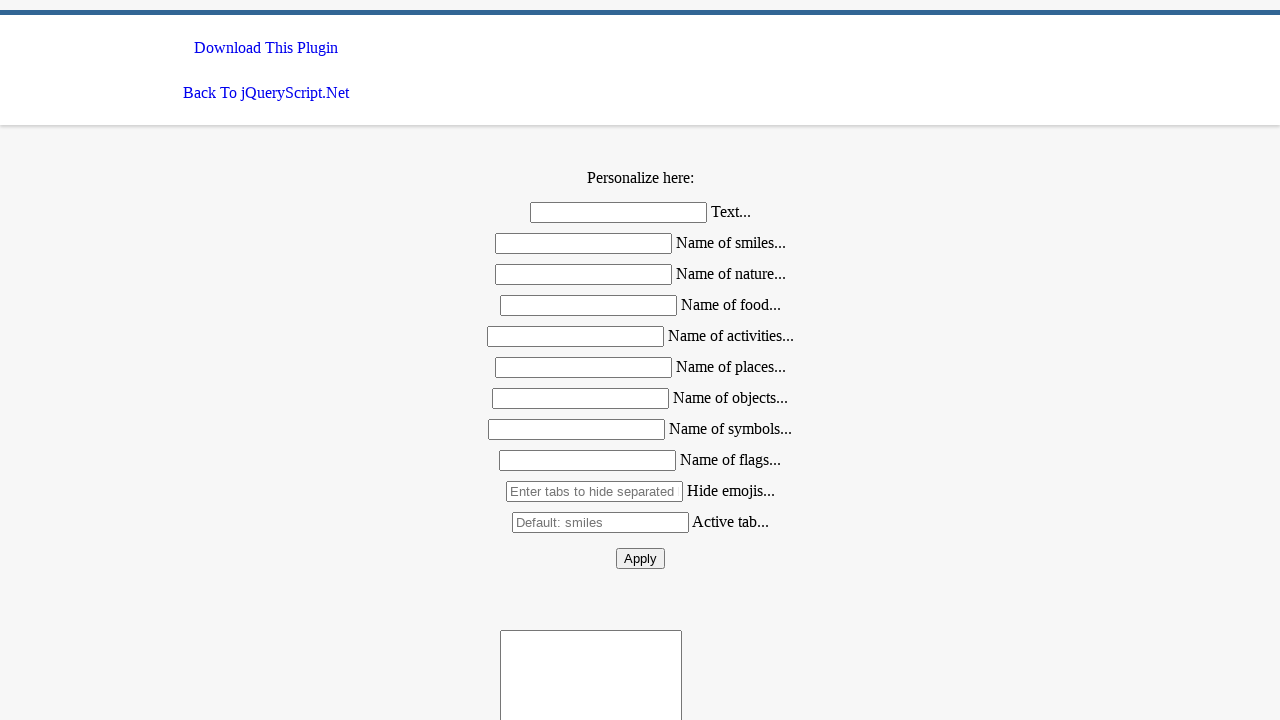

Filled first name field with 'John Doe' on //*[@id='text']
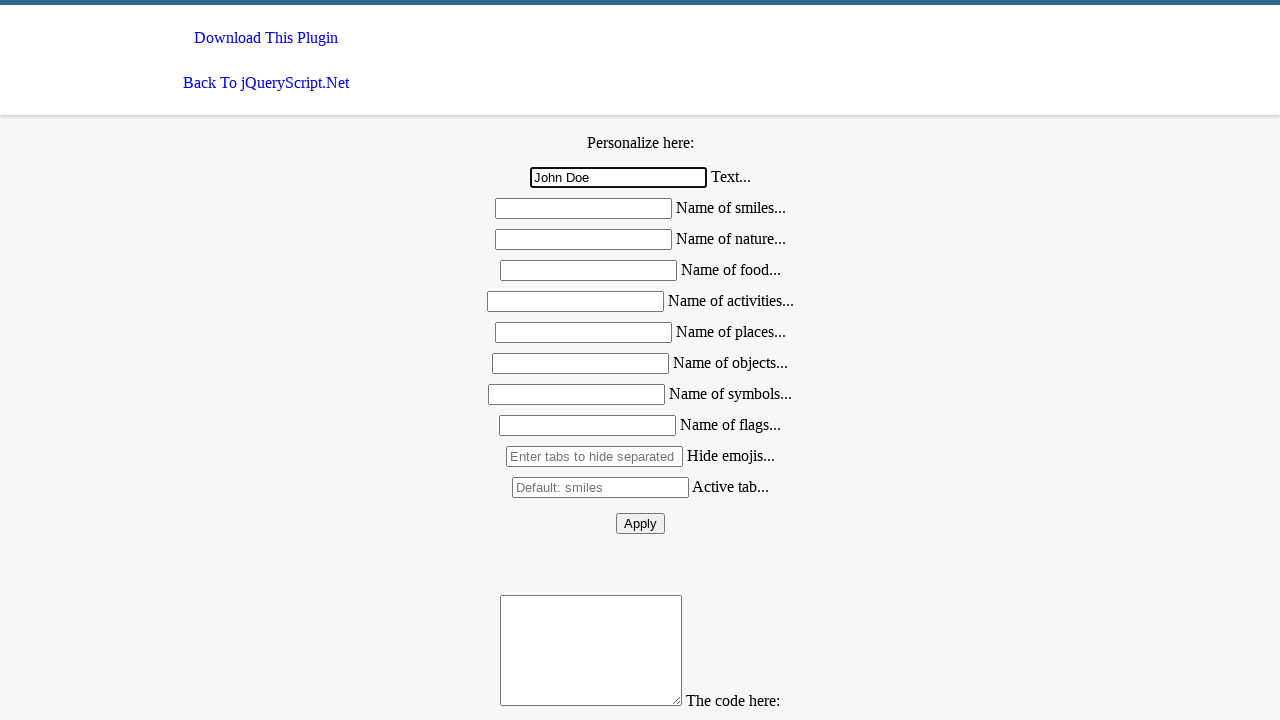

Pressed Tab to move to next field
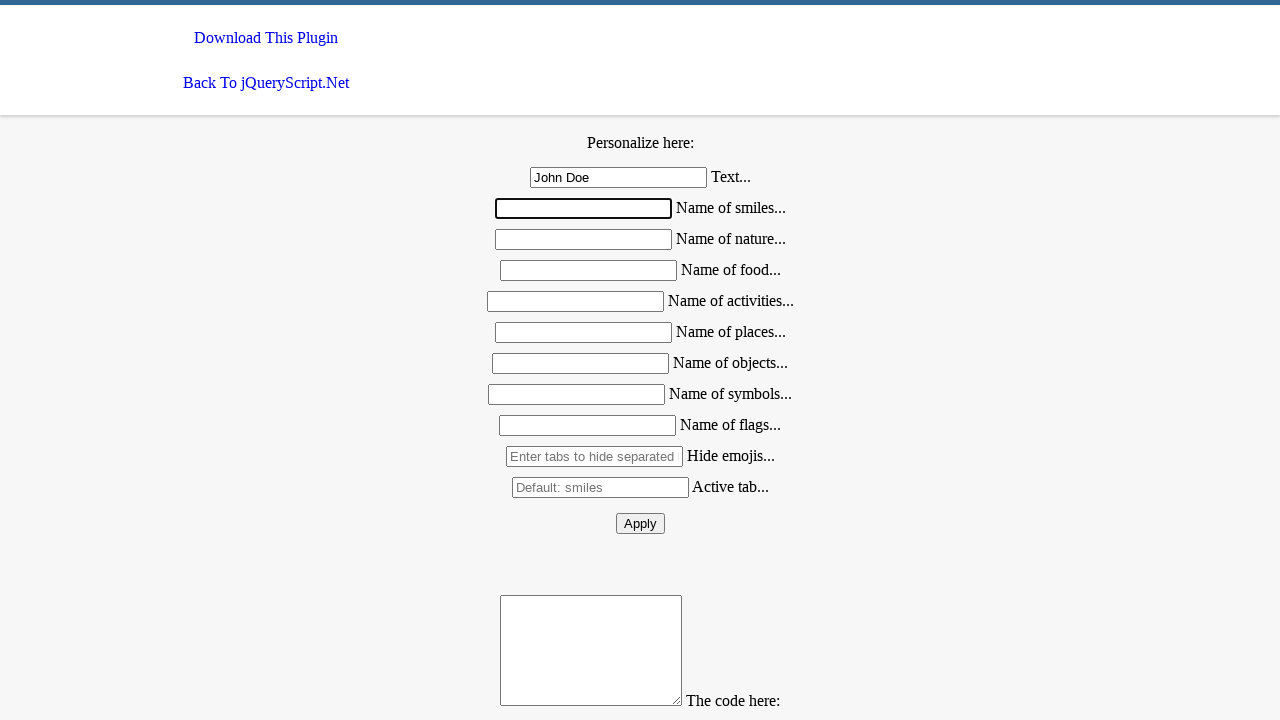

Filled occupation field with 'Software Developer'
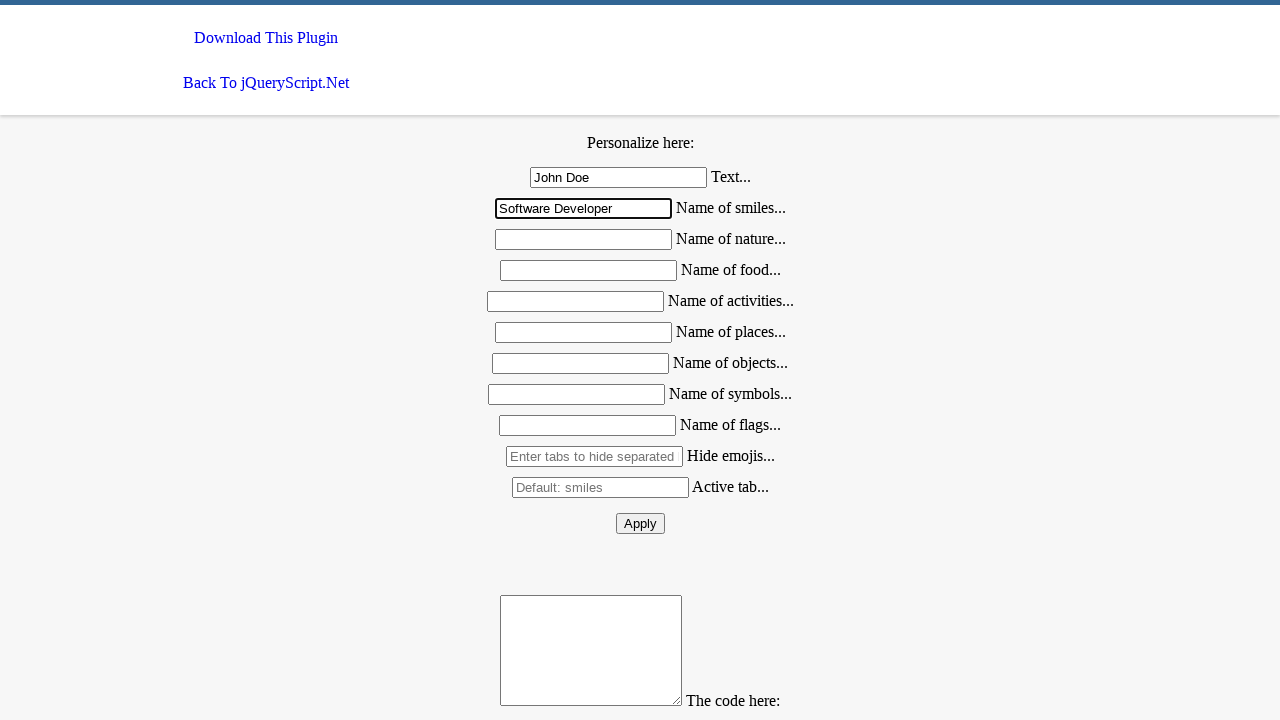

Pressed Tab to move to next field
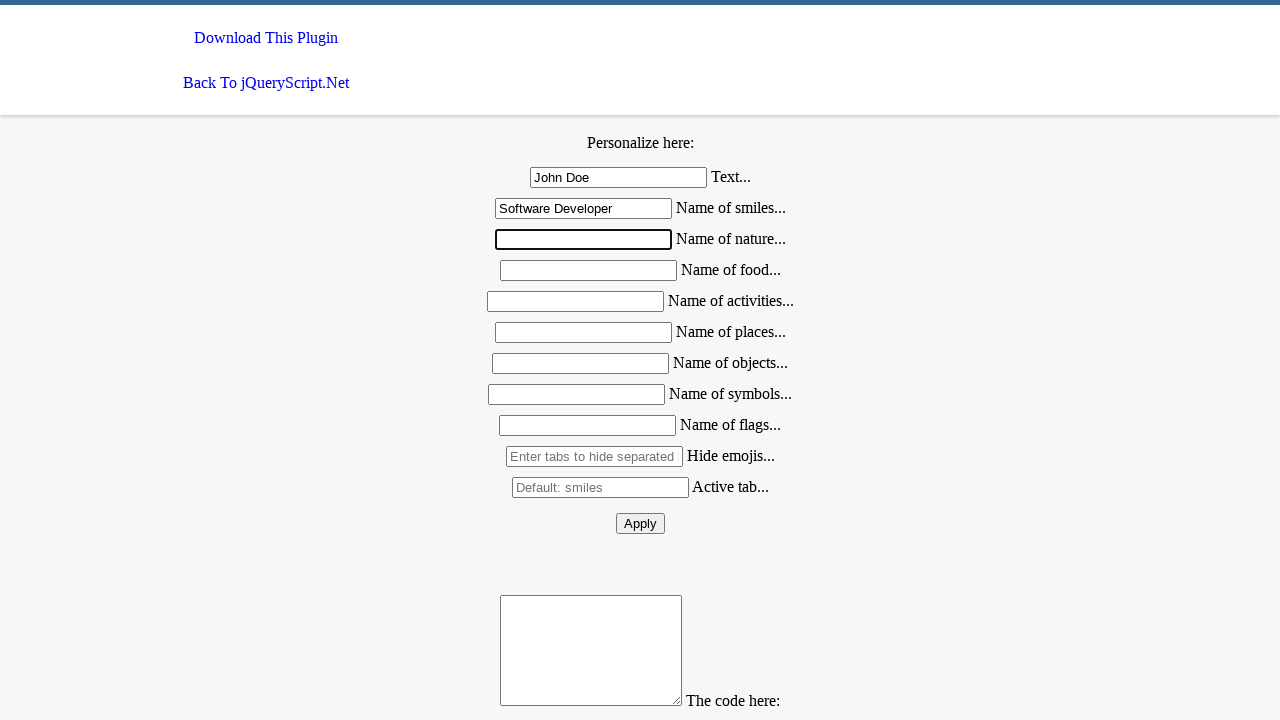

Filled email field with 'john.doe@example.com'
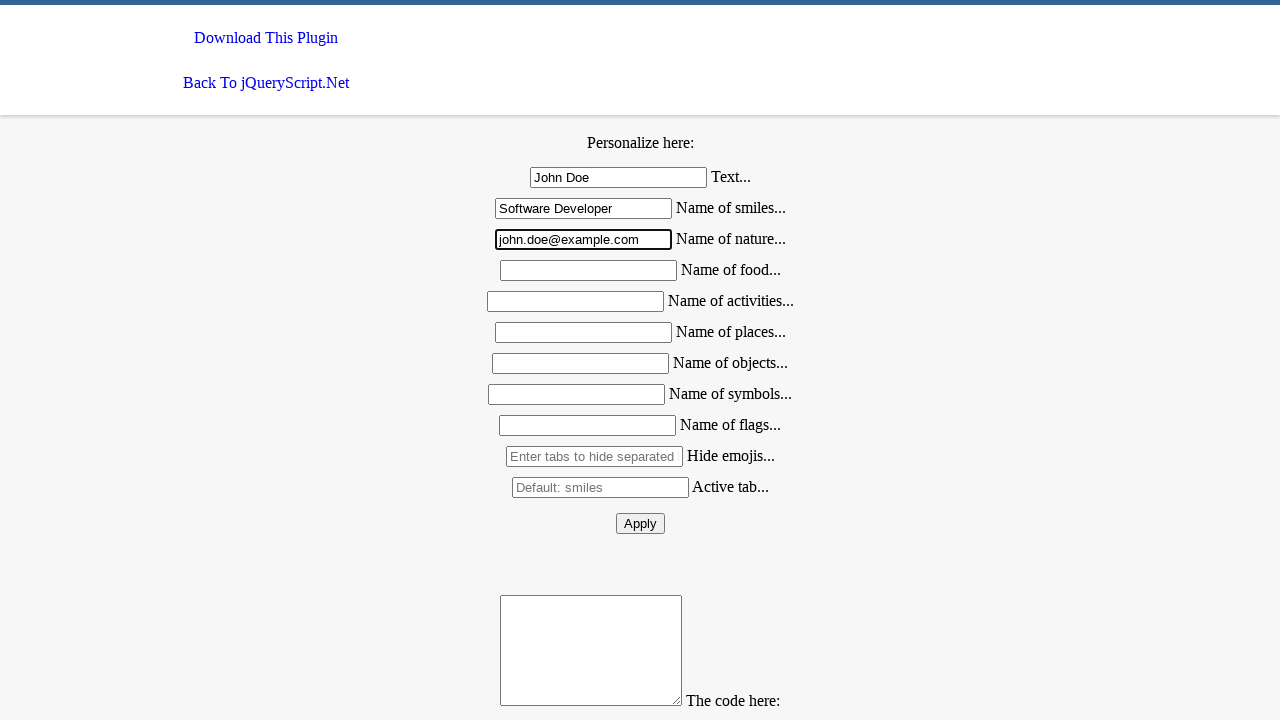

Pressed Tab to move to next field
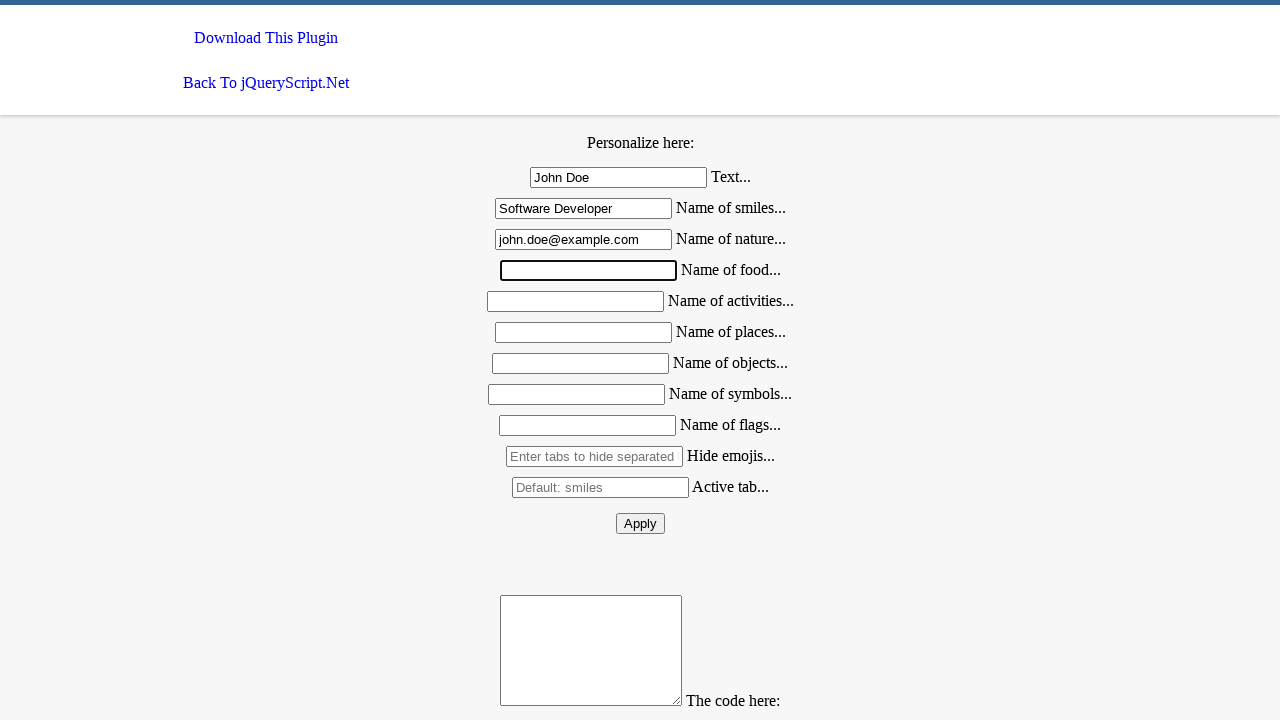

Filled phone field with '555-0123'
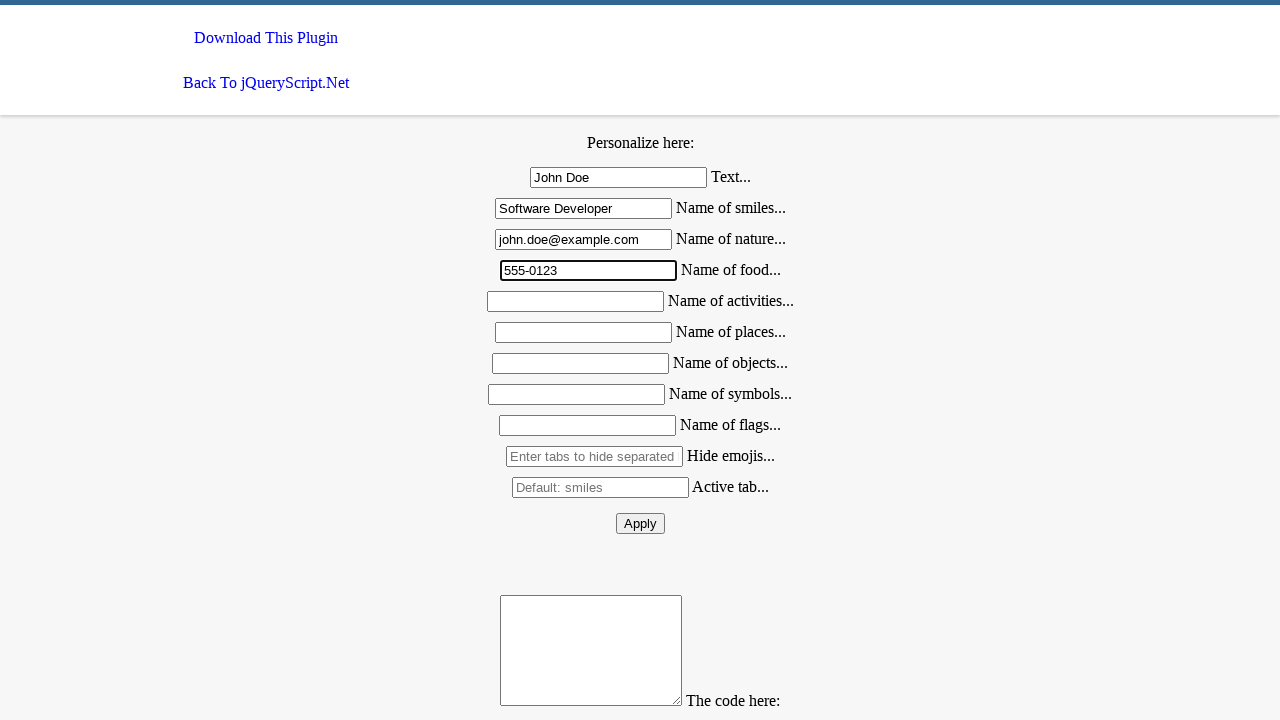

Pressed Tab to move to next field
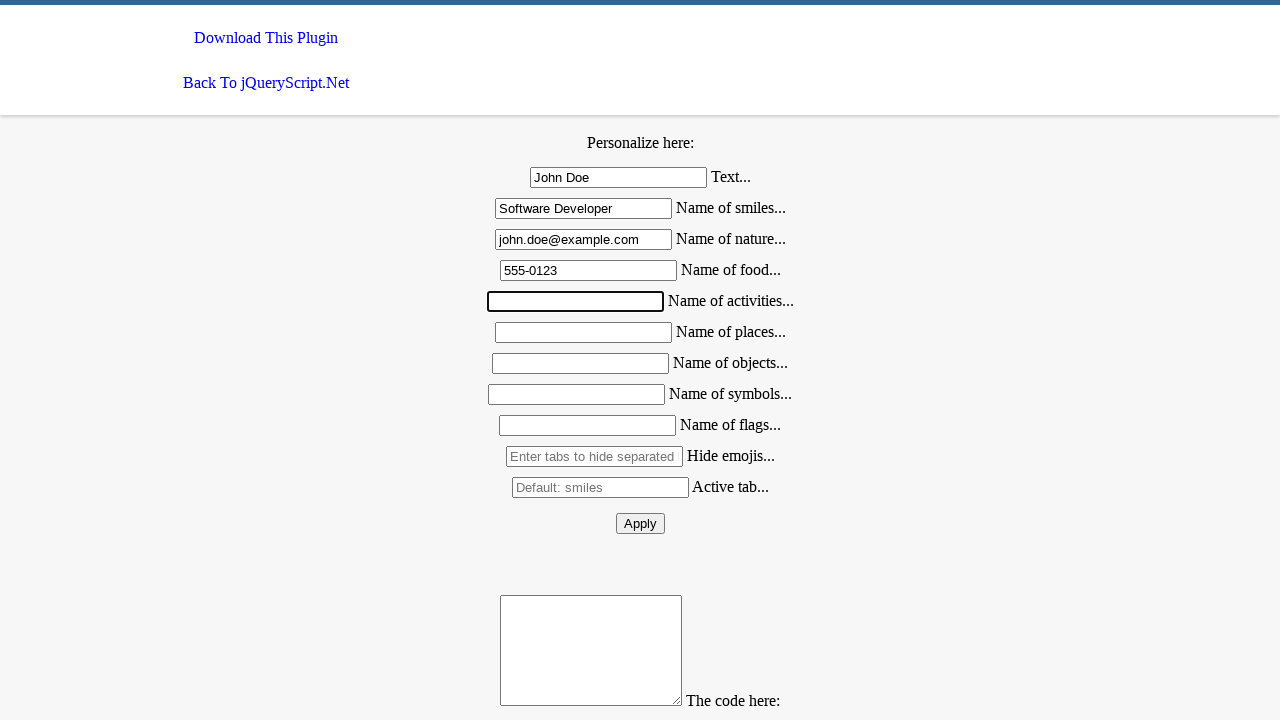

Filled address field with '123 Main St'
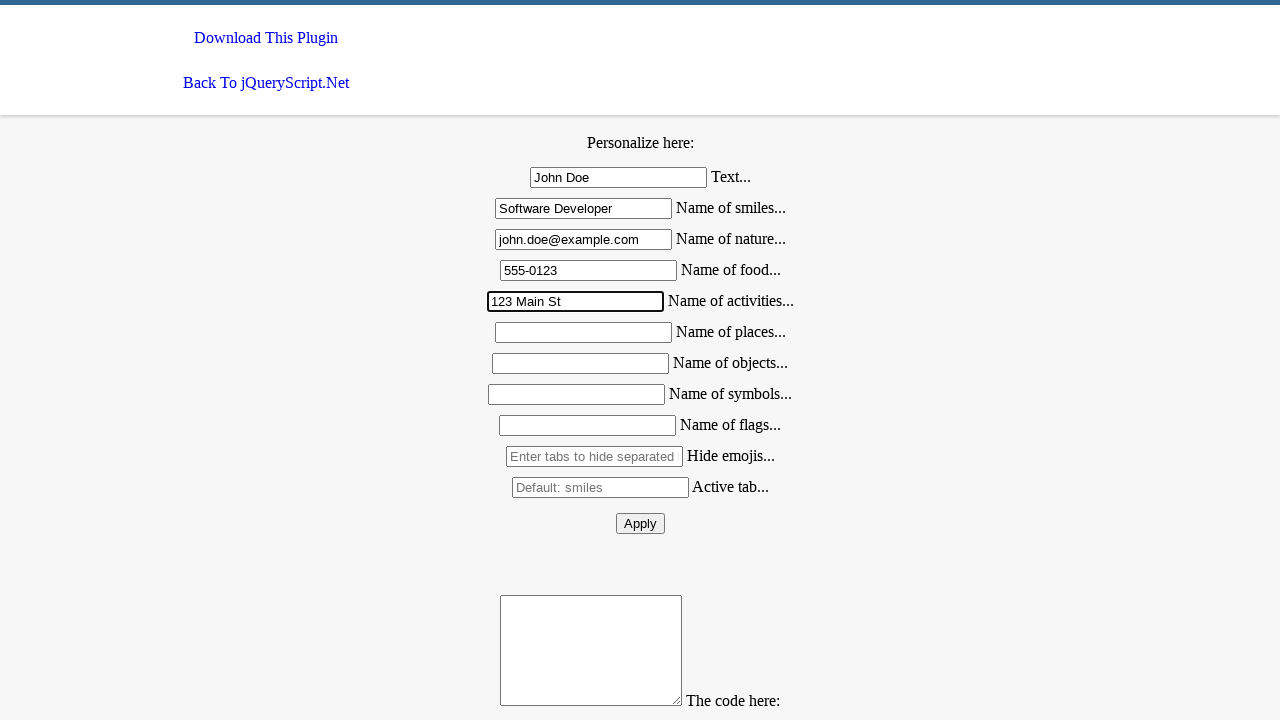

Pressed Tab to move to next field
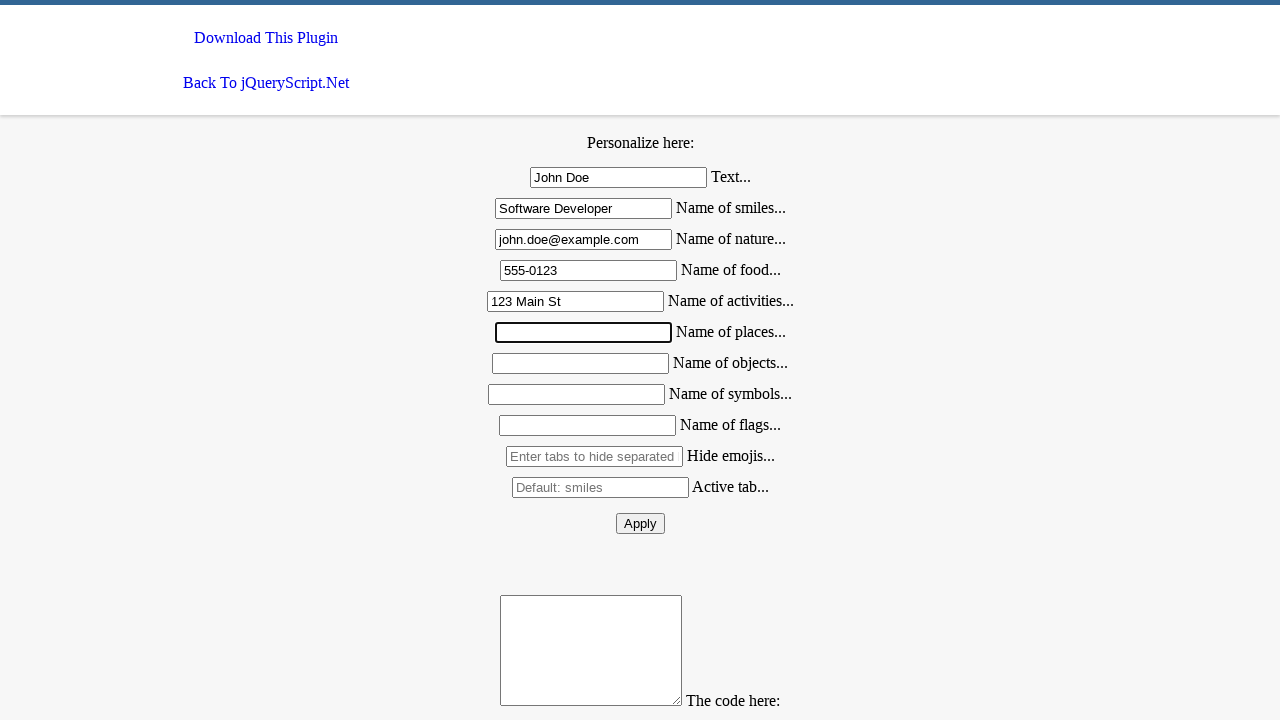

Filled city field with 'New York'
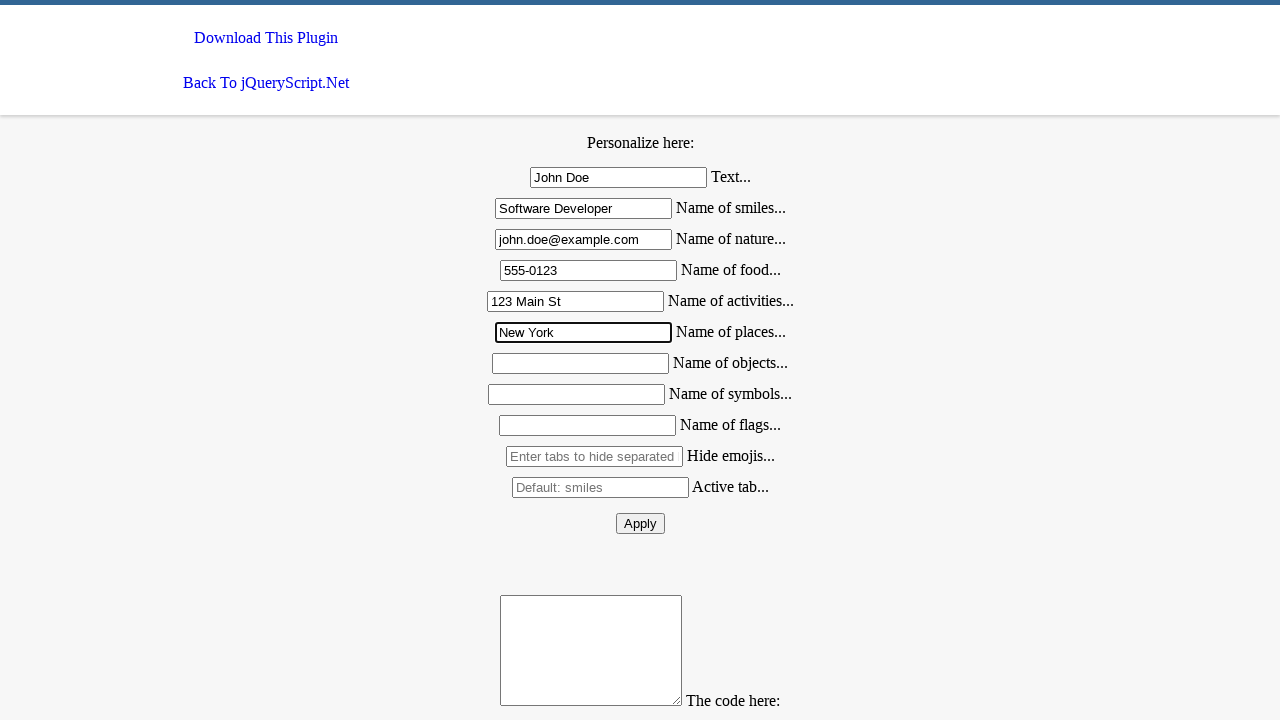

Pressed Tab to move to next field
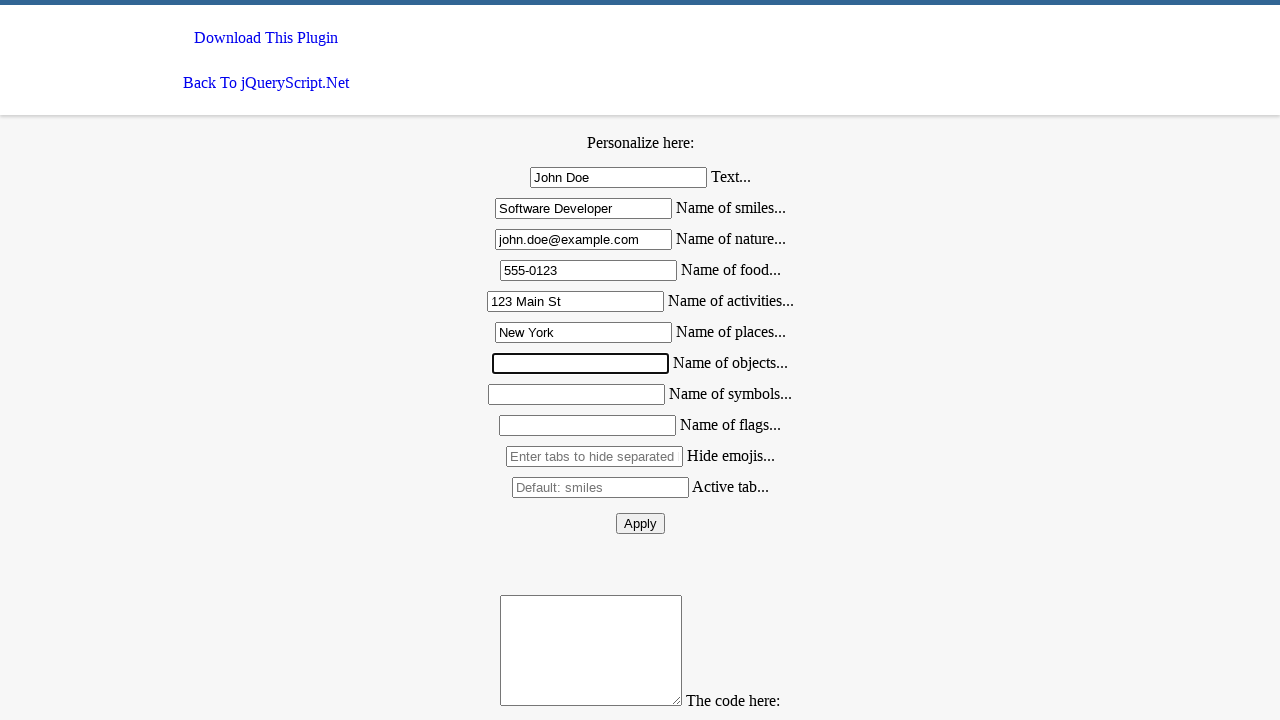

Filled state field with 'NY'
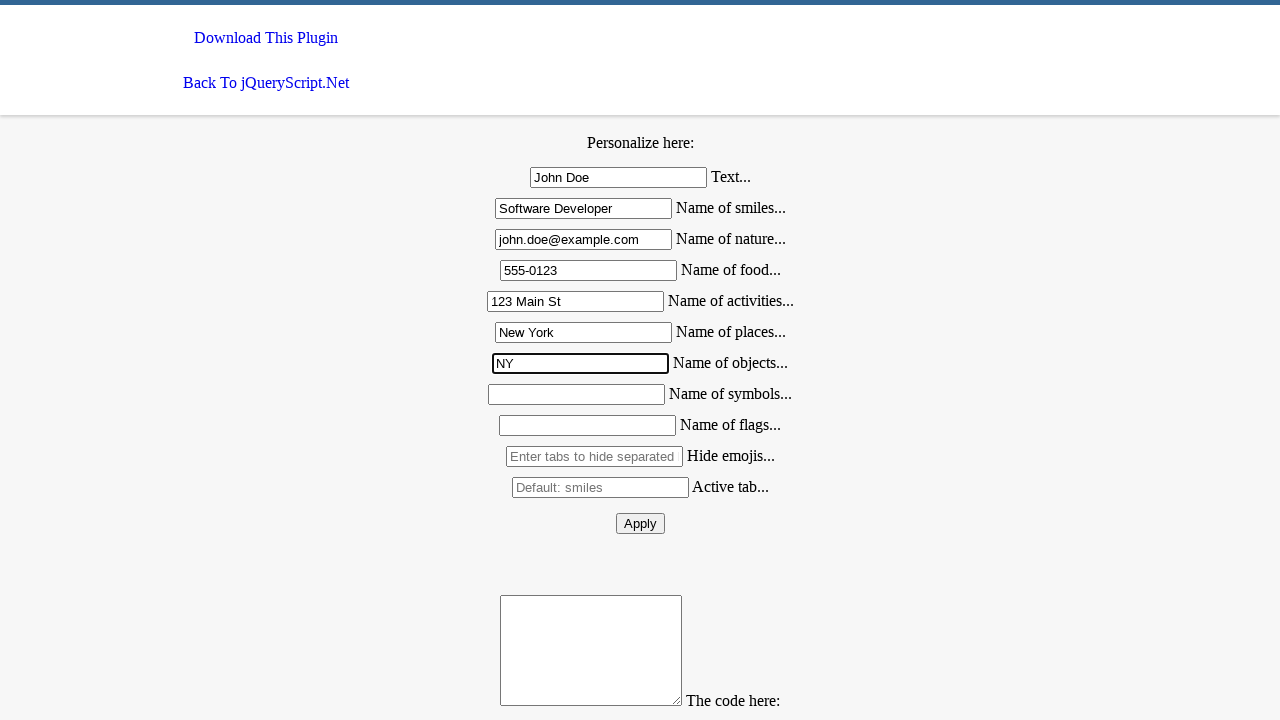

Pressed Tab to move to next field
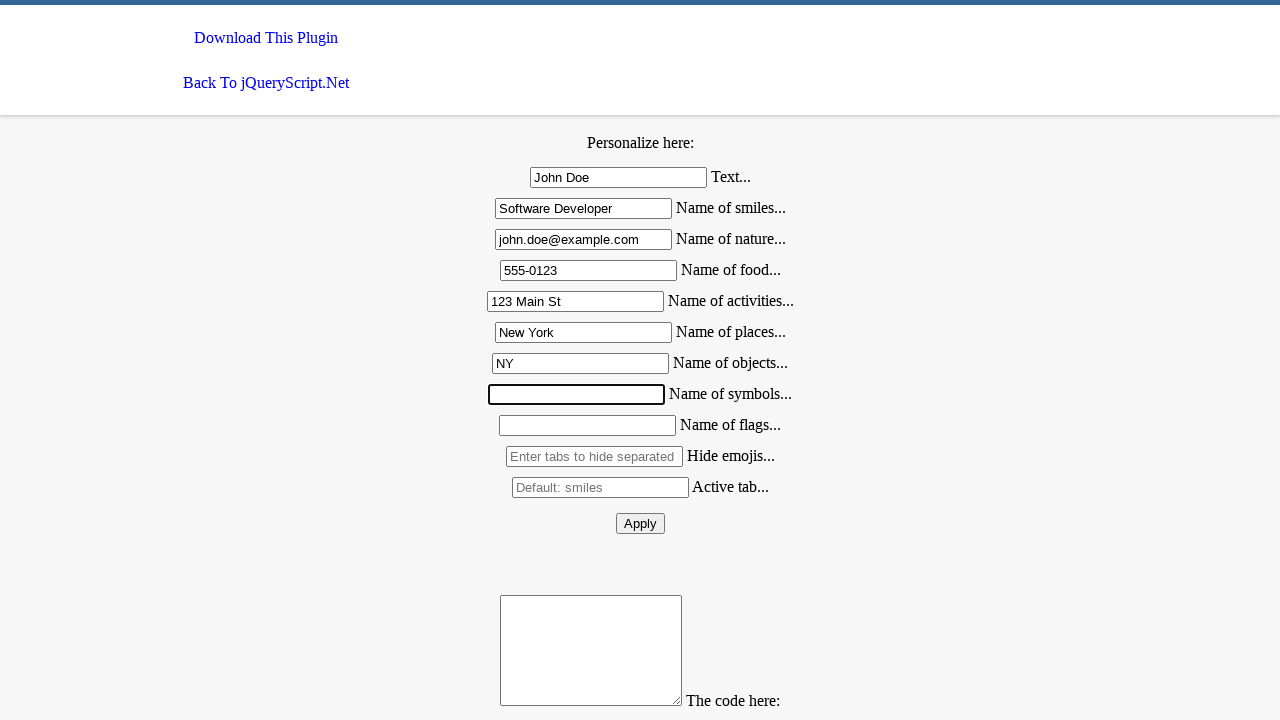

Filled zip code field with '10001'
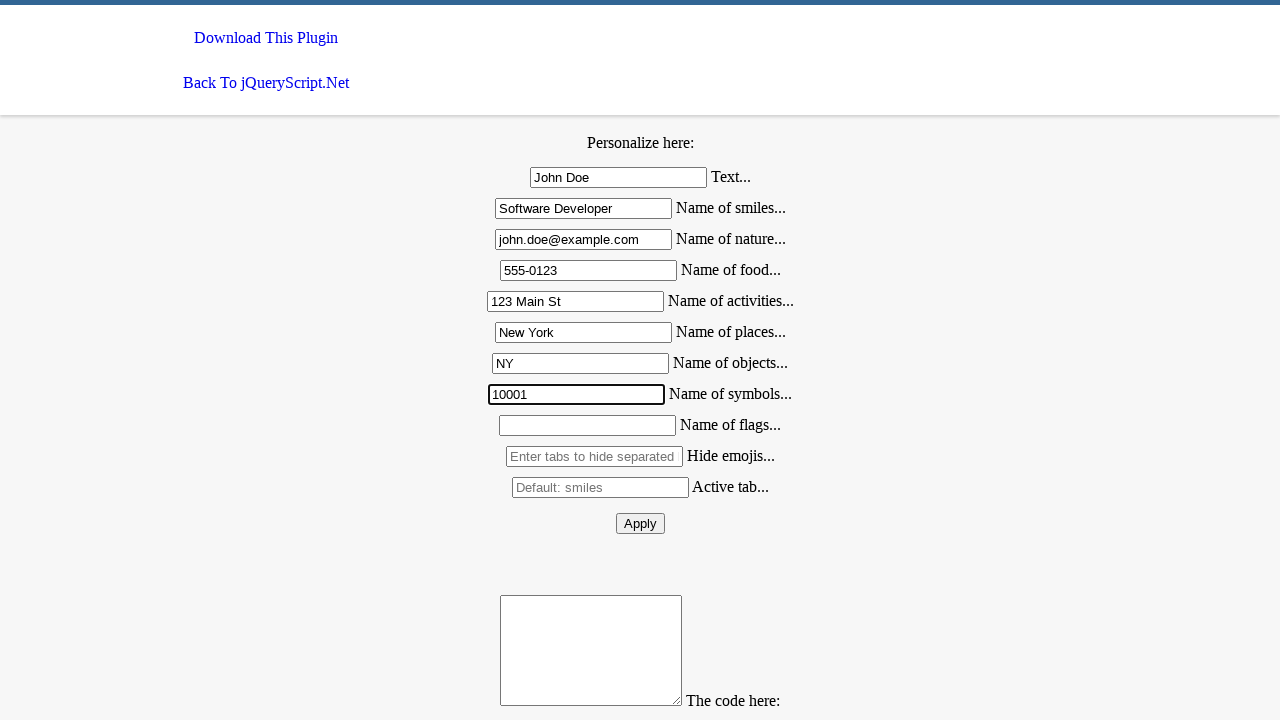

Pressed Tab to move to next field
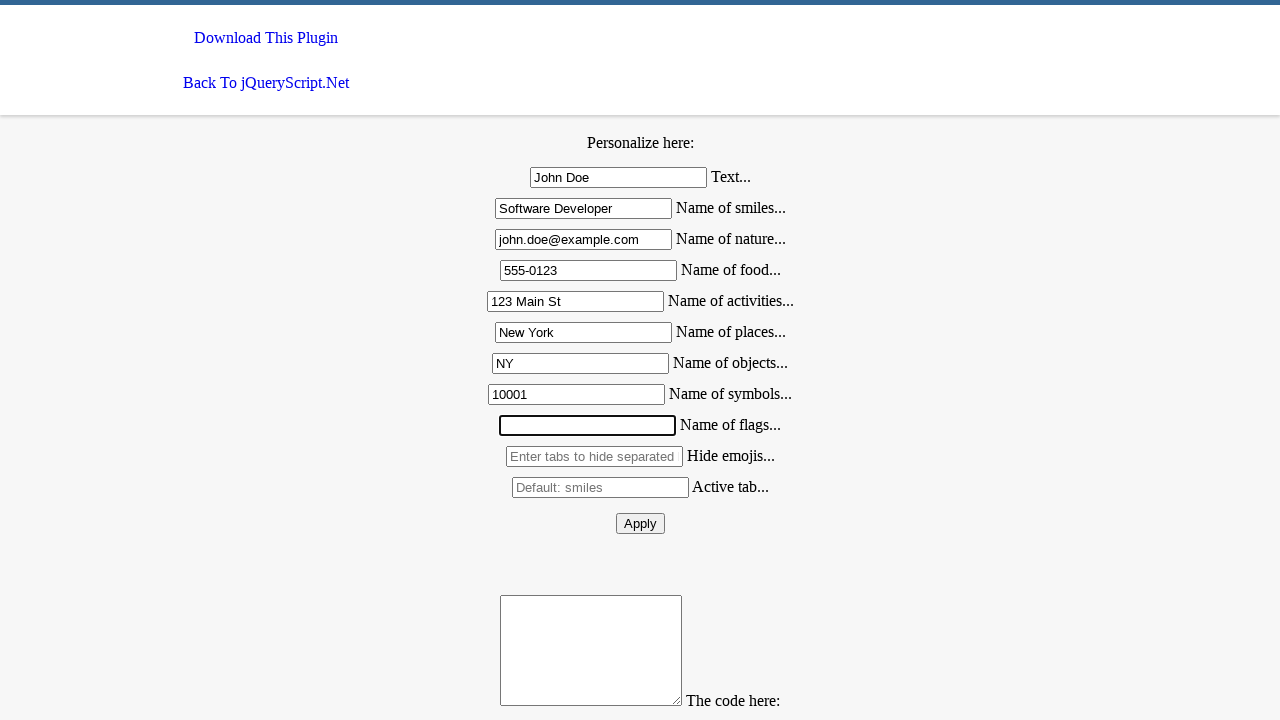

Filled country field with 'USA'
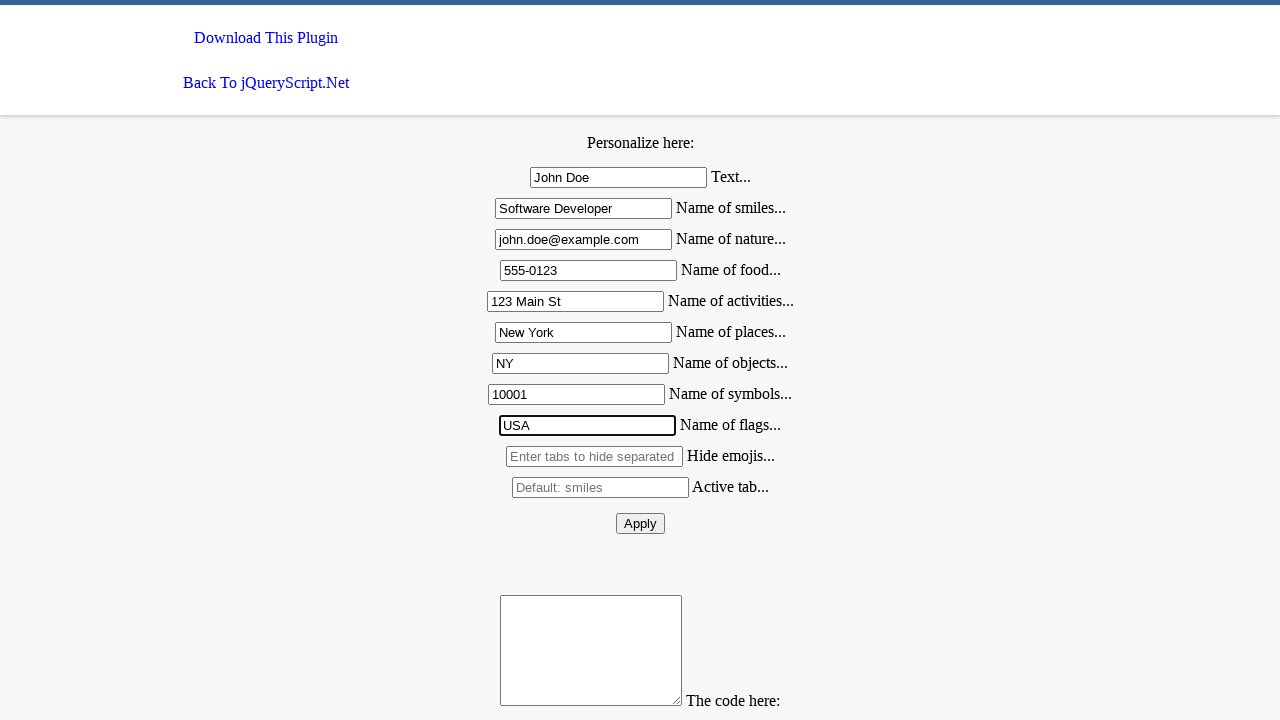

Pressed Tab to move to next field
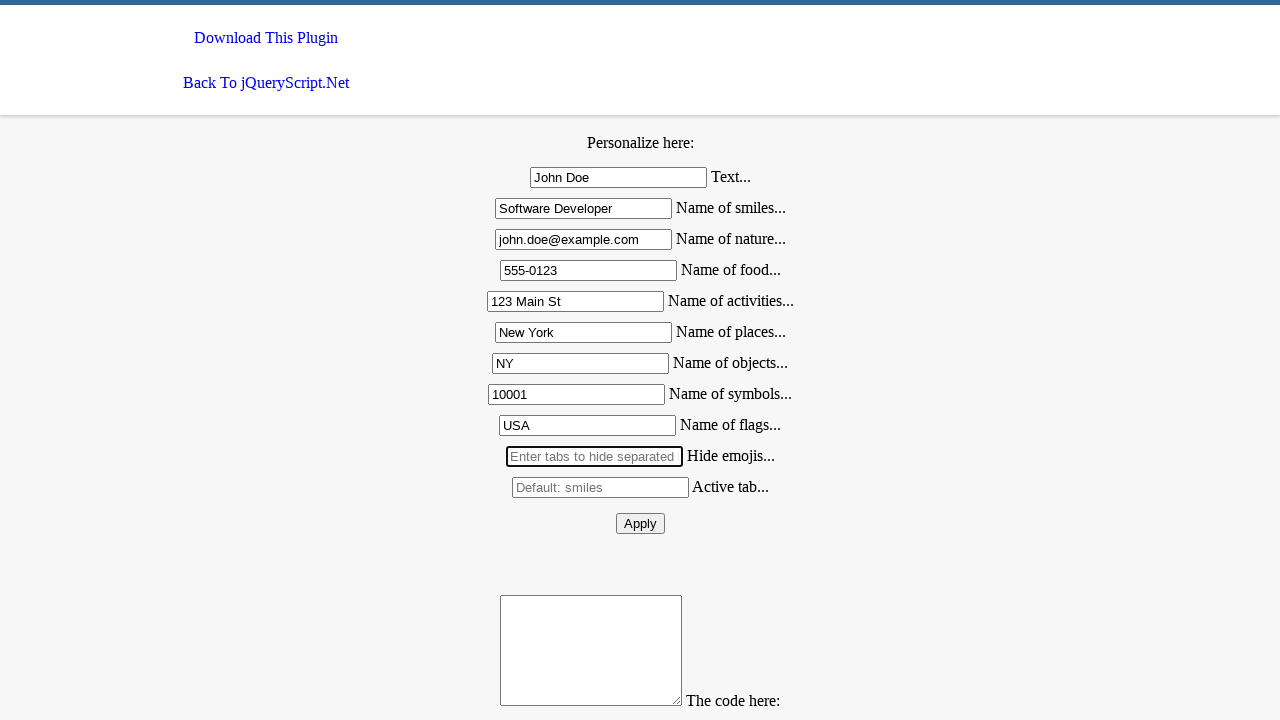

Filled comments field with 'Additional comments here'
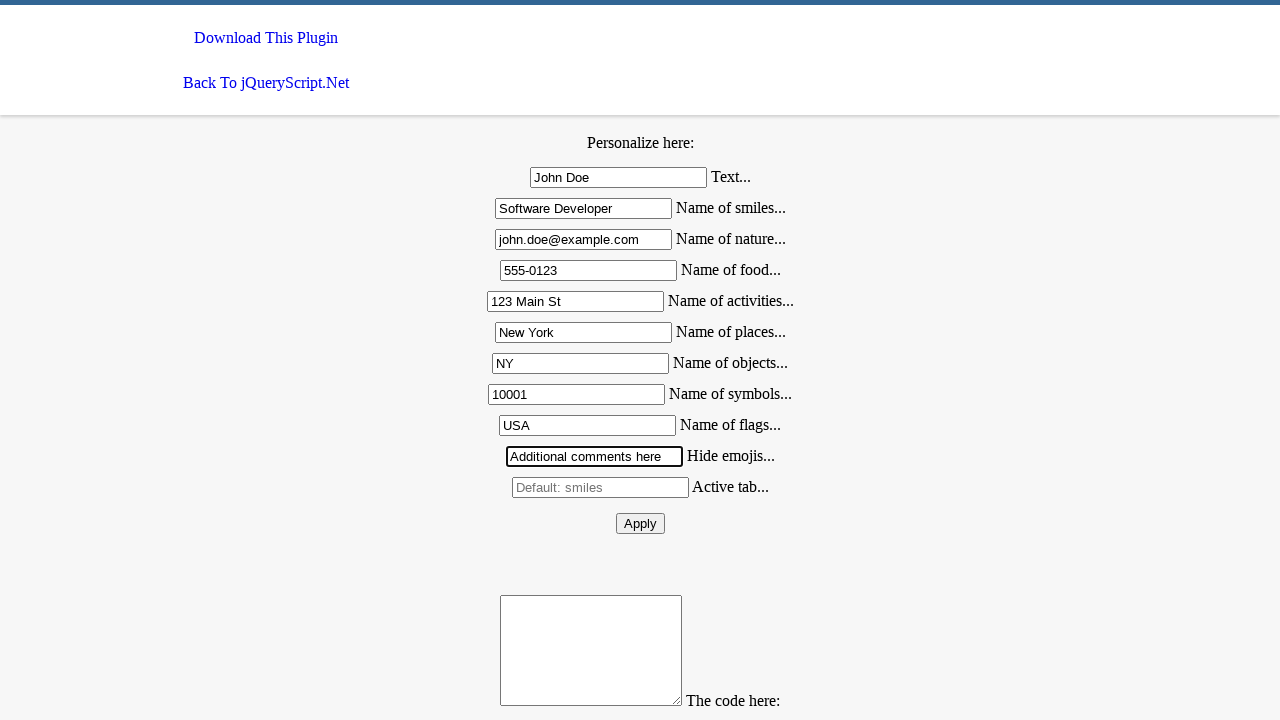

Pressed Tab to move to next field
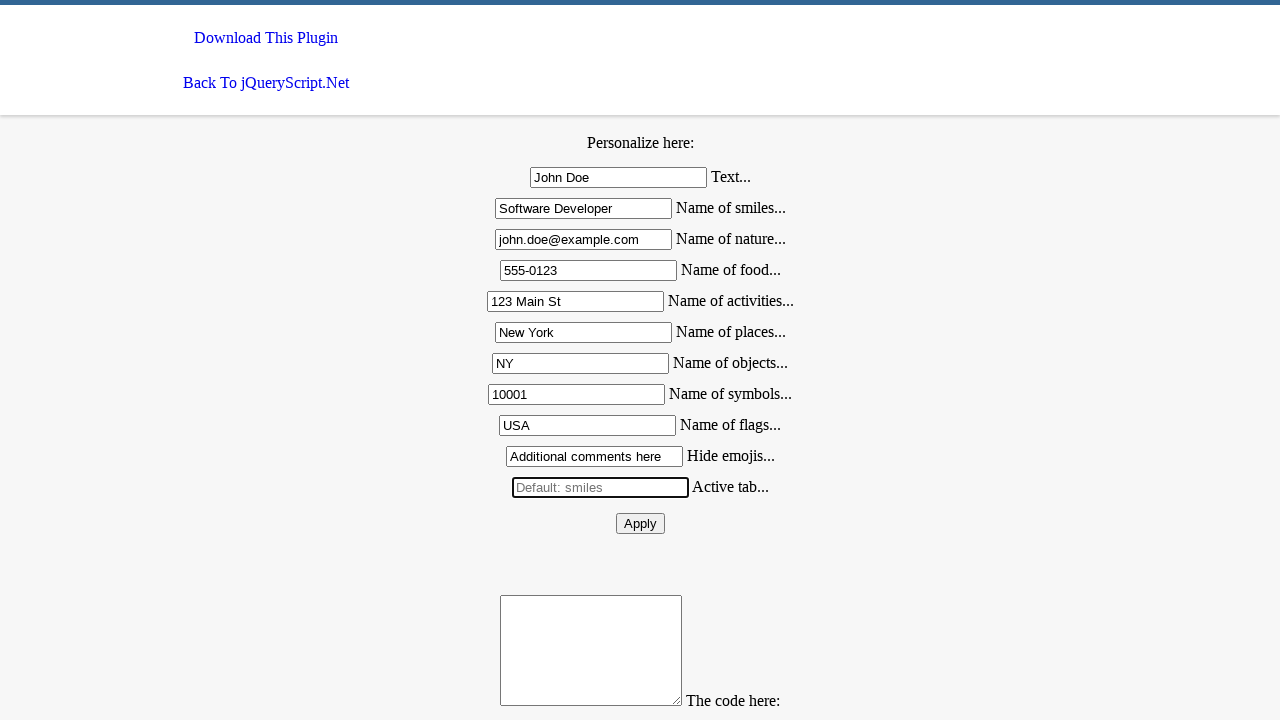

Filled reference field with 'Reference code: ABC123'
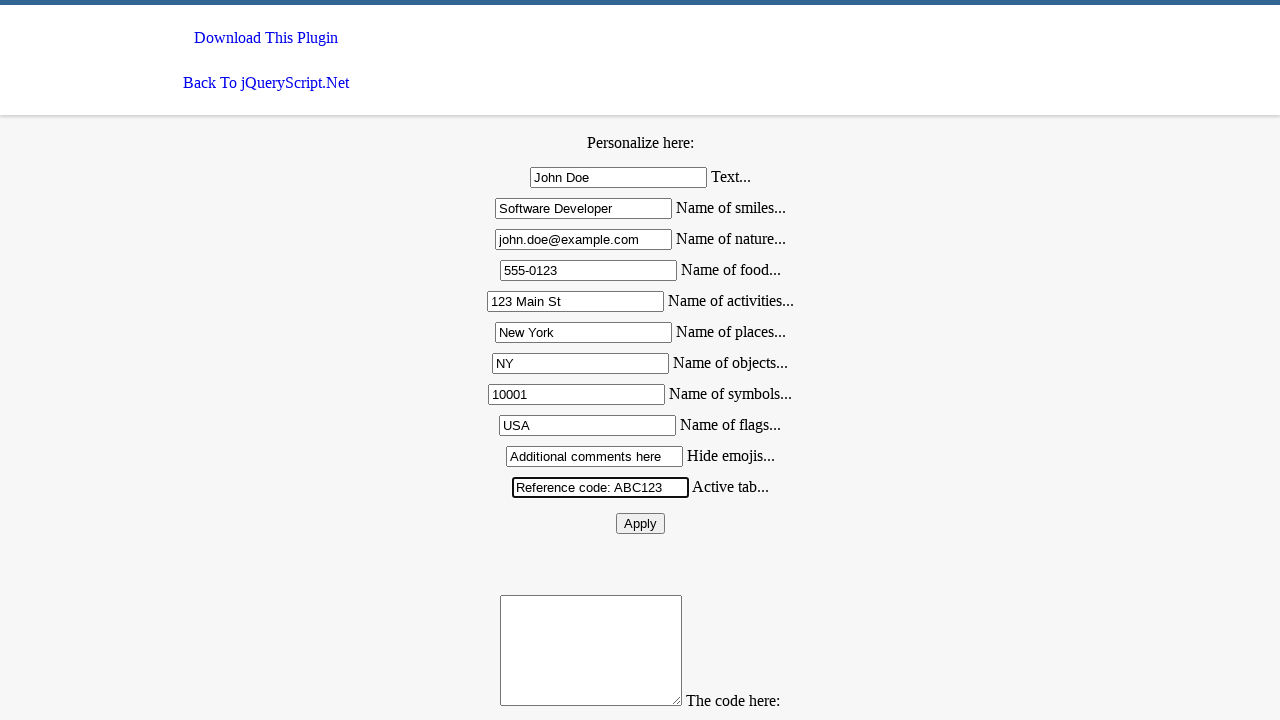

Pressed Tab to move to submit button
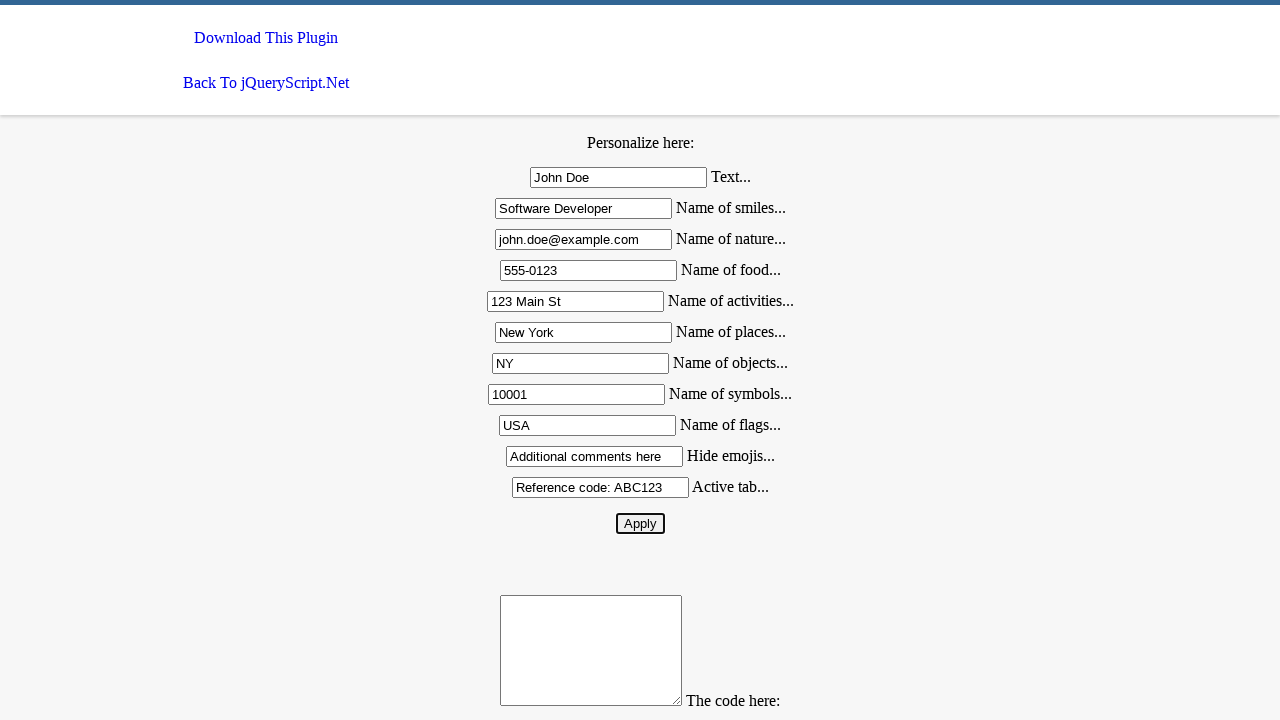

Submitted the form by pressing Enter
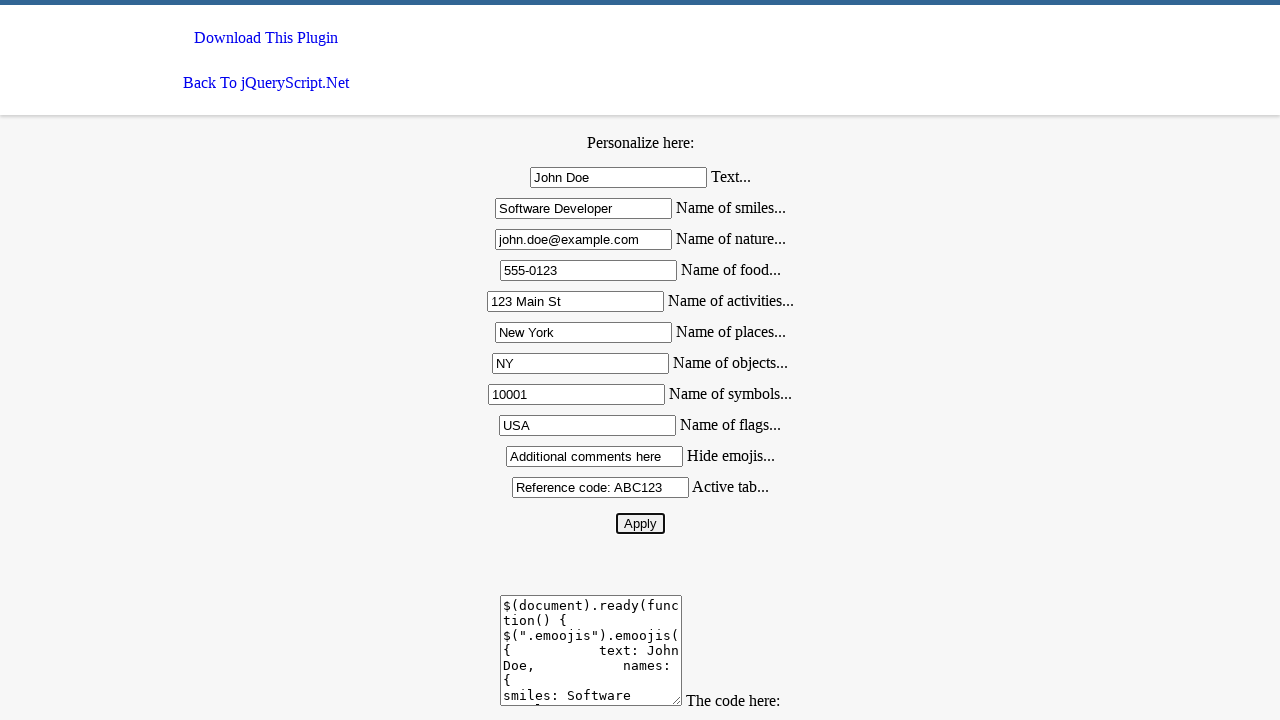

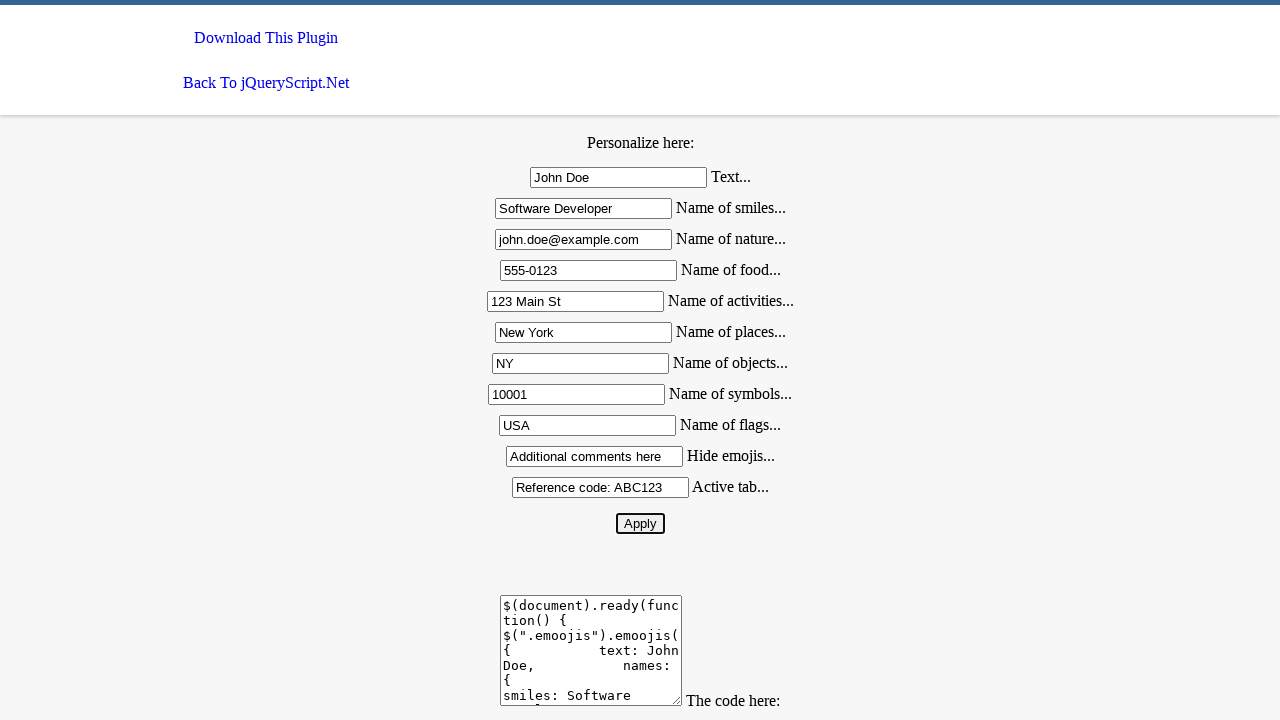